Tests the e-commerce functionality by navigating to a product listing page, finding a product containing "Cucumber" in its name, and adding it to the cart.

Starting URL: https://rahulshettyacademy.com/seleniumPractise/#/

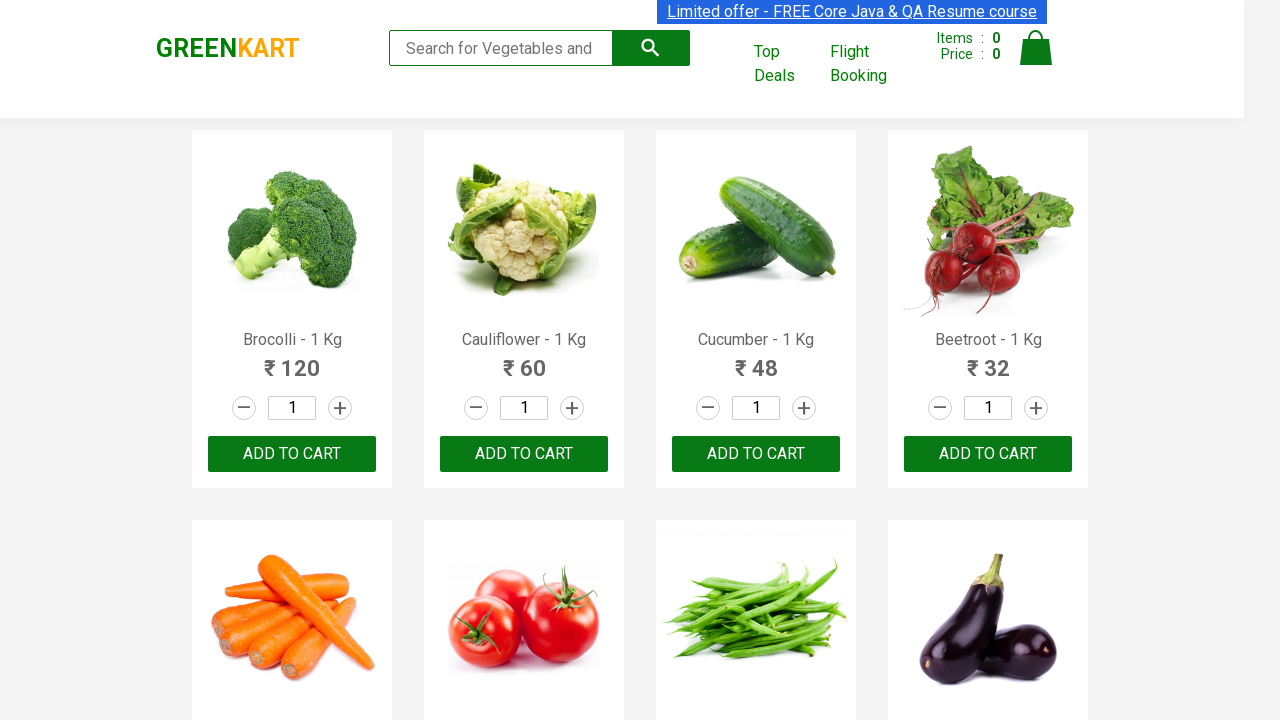

Waited for product names to load on the page
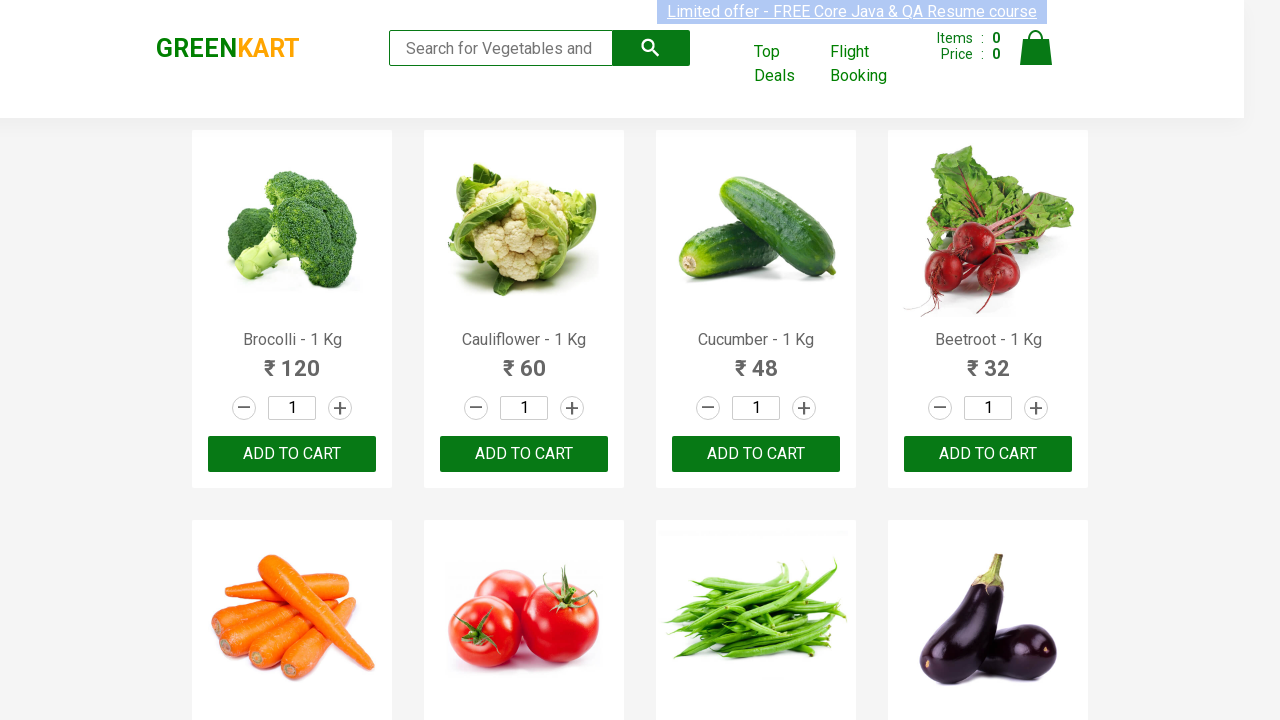

Retrieved all product name elements from the page
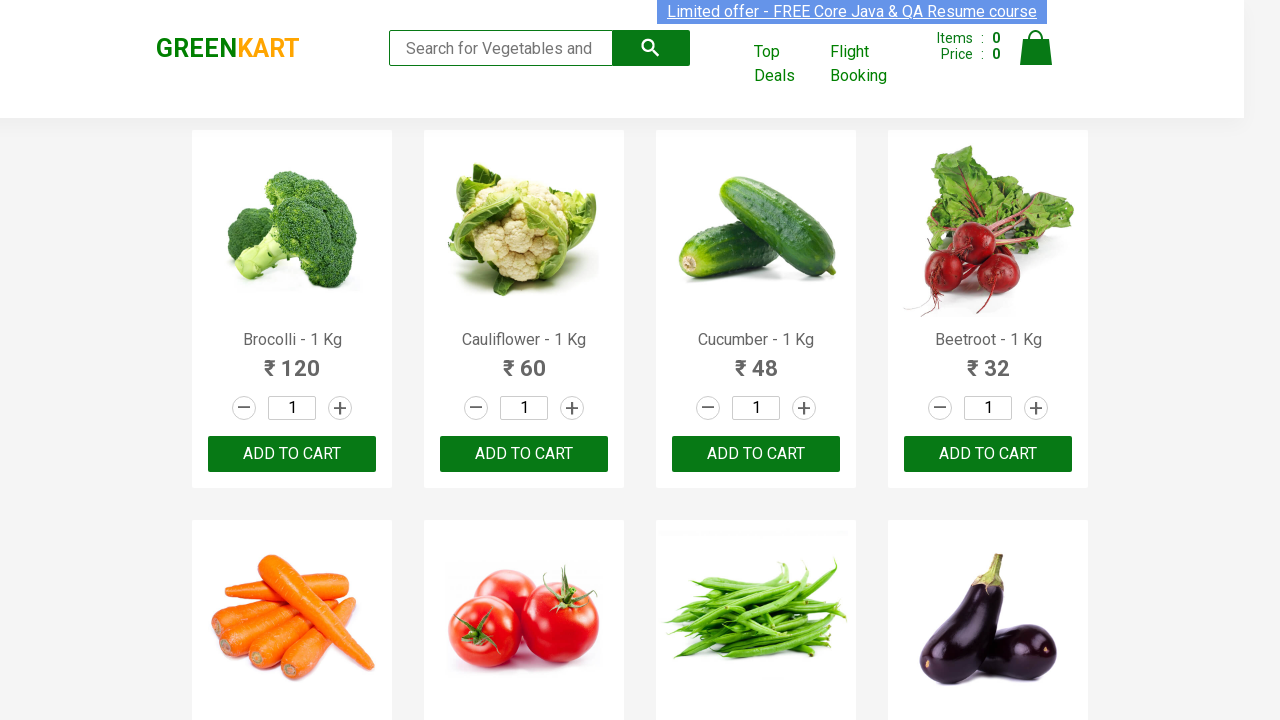

Checked product 1: 'Brocolli - 1 Kg'
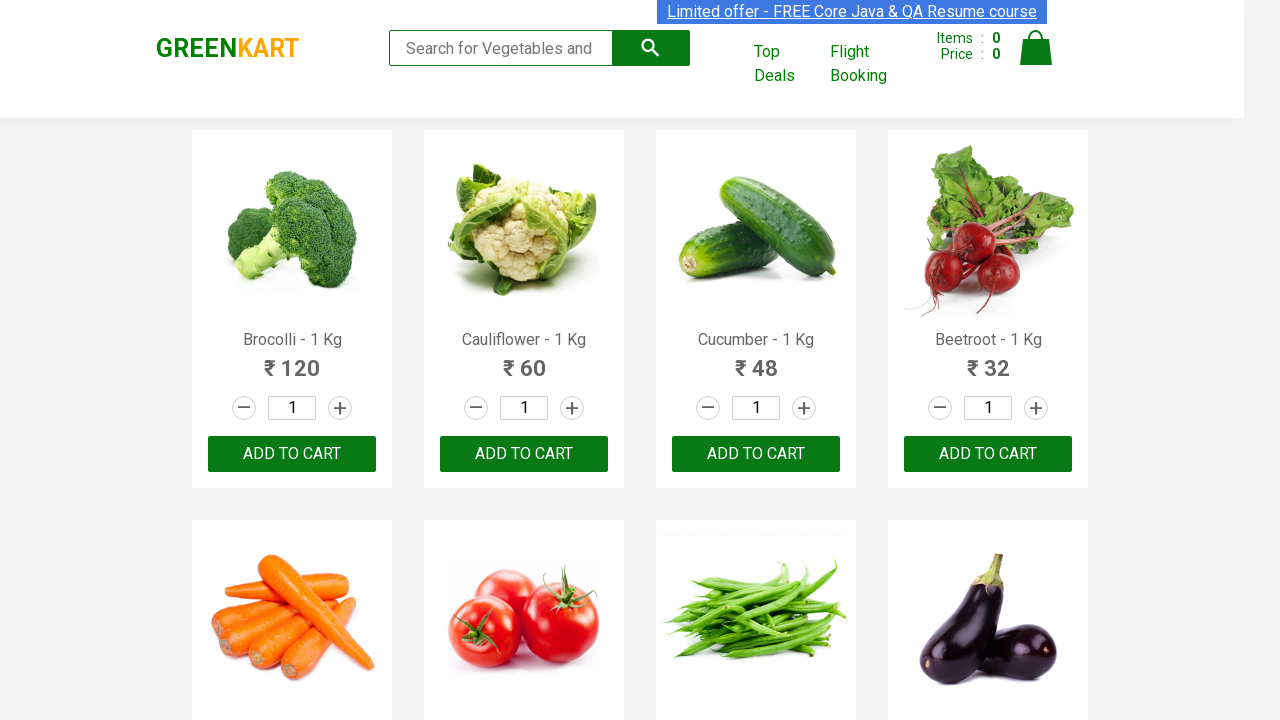

Checked product 2: 'Cauliflower - 1 Kg'
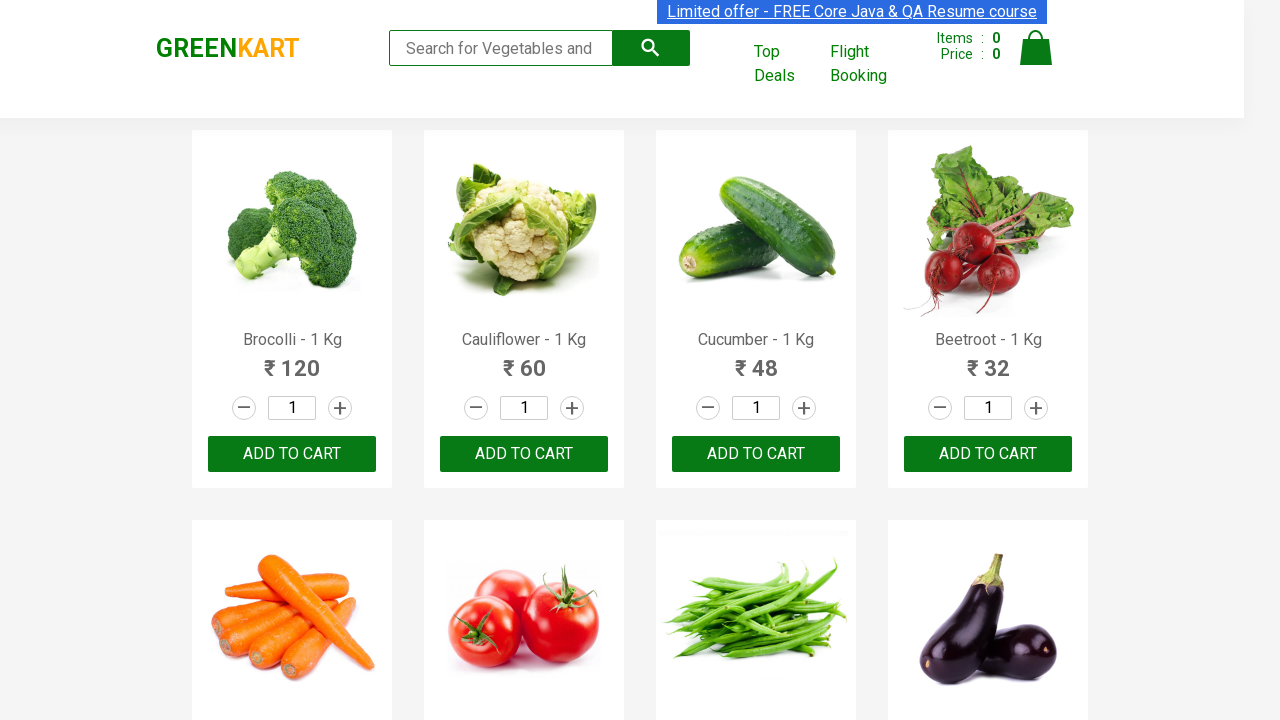

Checked product 3: 'Cucumber - 1 Kg'
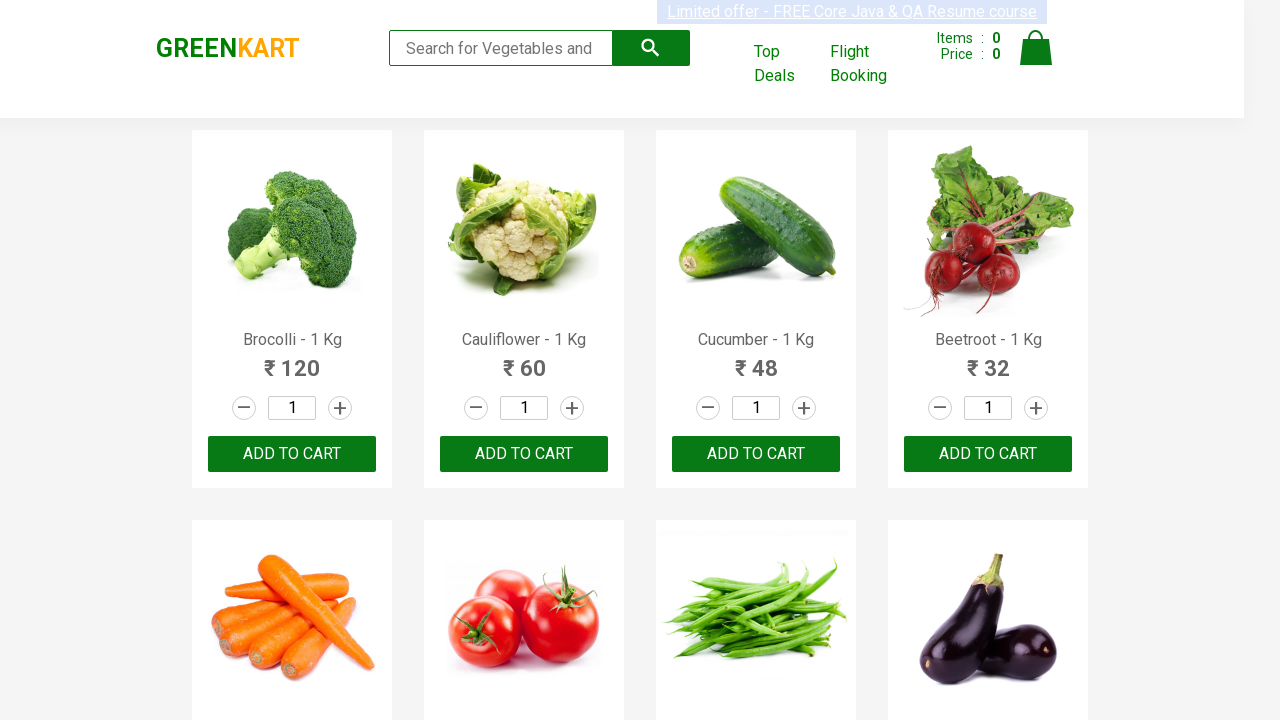

Found Cucumber product and clicked ADD TO CART button for 'Cucumber - 1 Kg' at (756, 454) on xpath=//button[text()='ADD TO CART'] >> nth=2
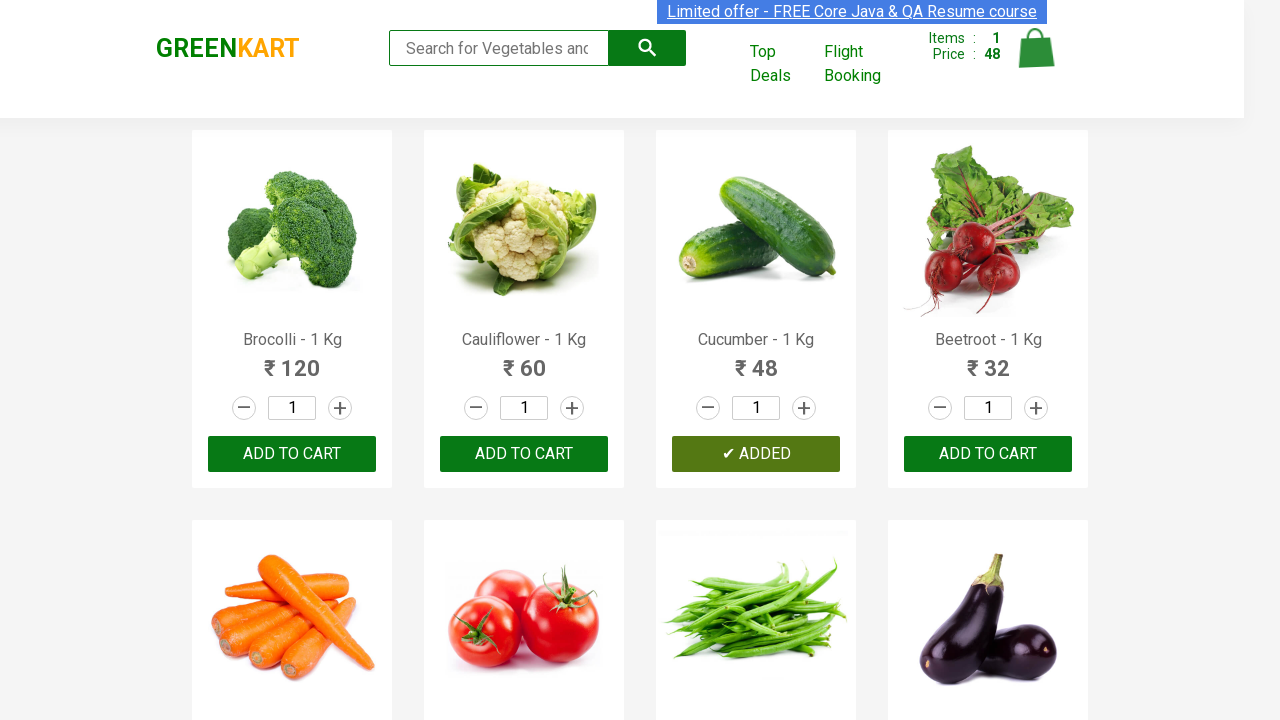

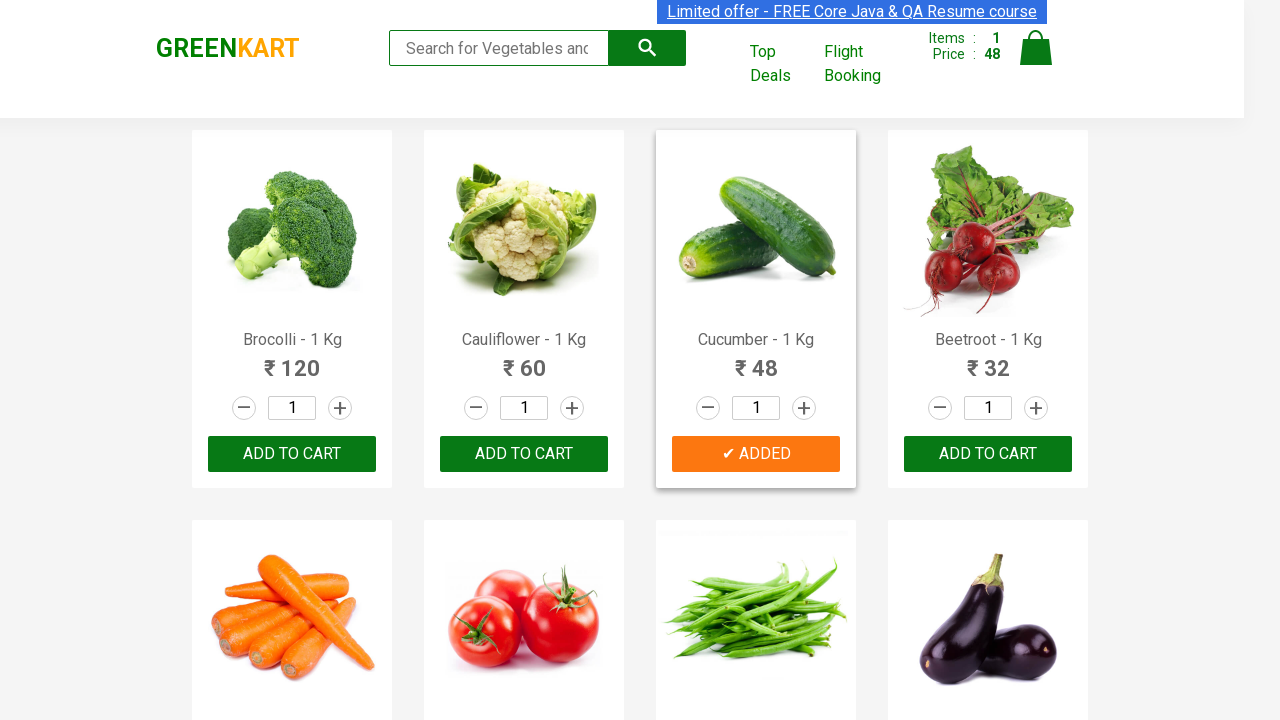